Tests radio button and checkbox selection behavior by clicking elements and verifying their selected state

Starting URL: https://automationfc.github.io/basic-form/index.html

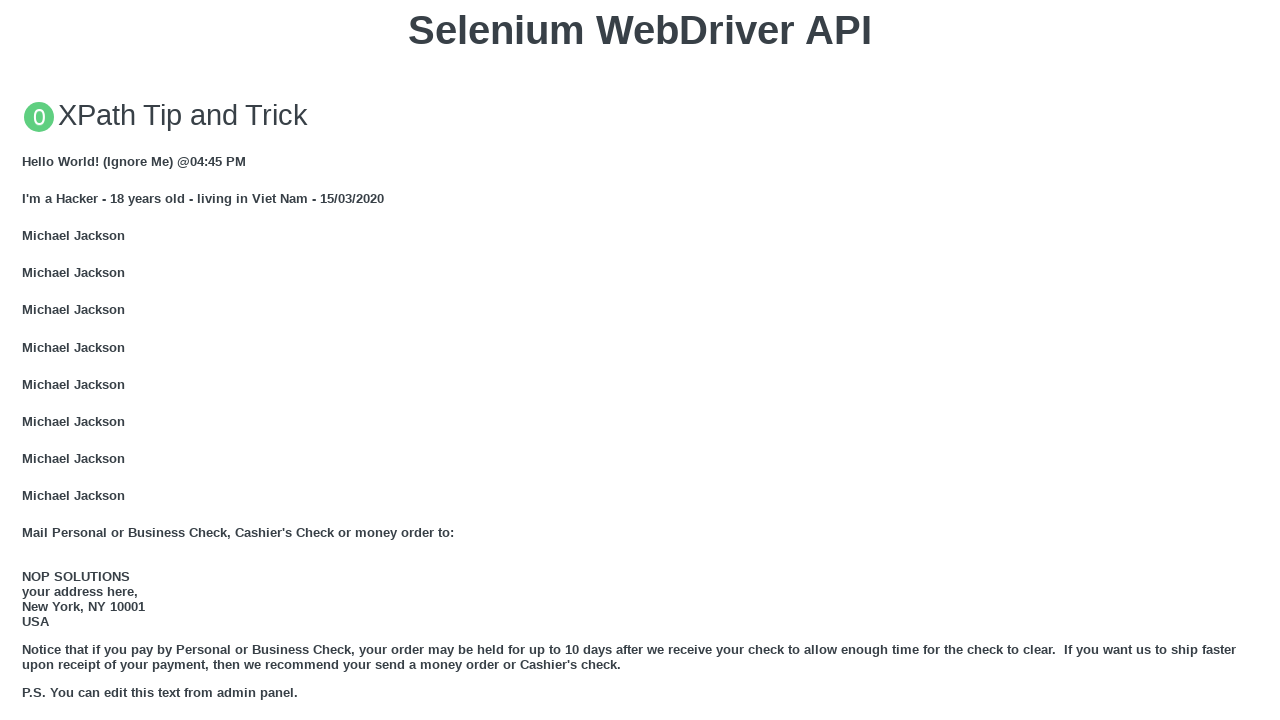

Clicked Under 18 radio button at (28, 360) on #under_18
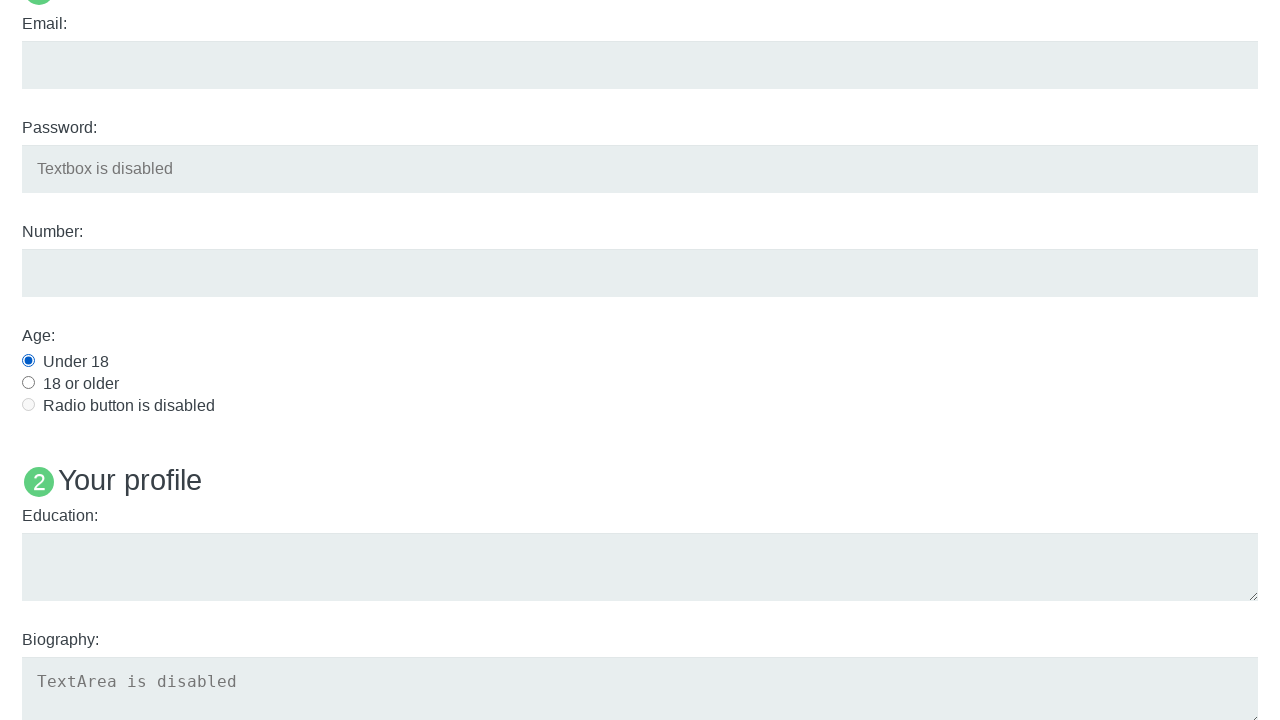

Clicked Java checkbox to select it at (28, 361) on #java
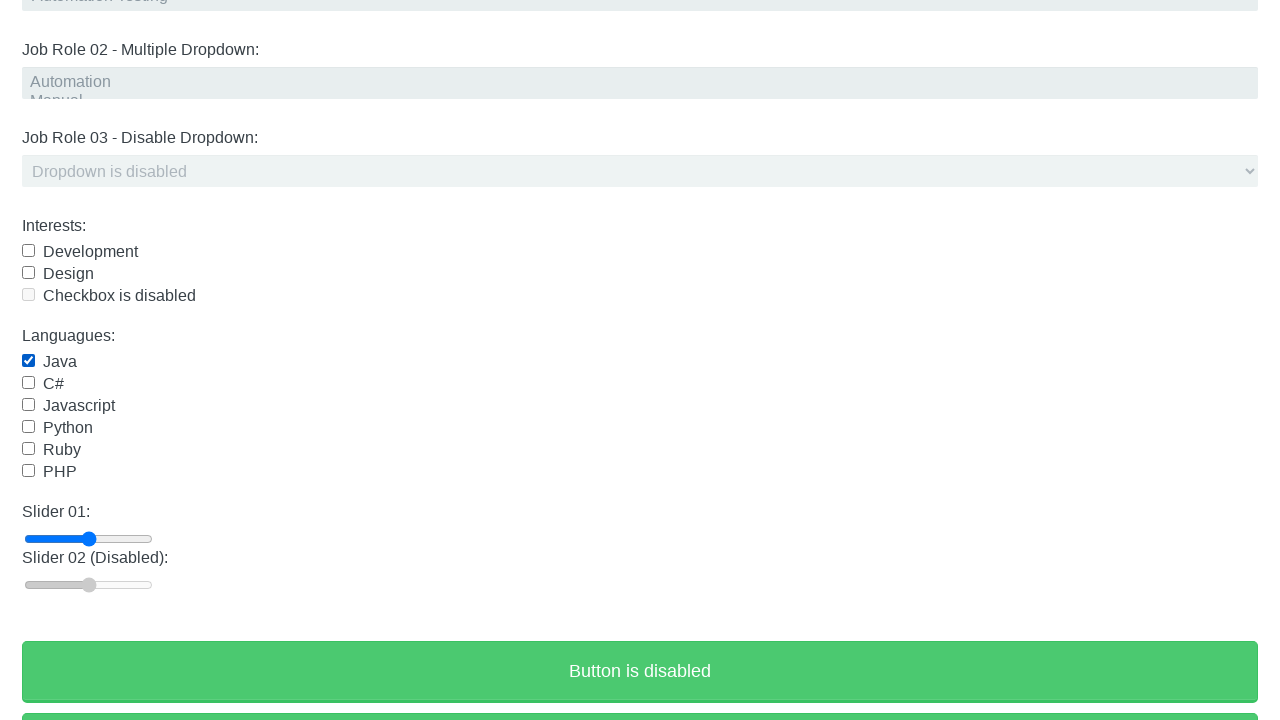

Clicked Java checkbox again to deselect it at (28, 361) on #java
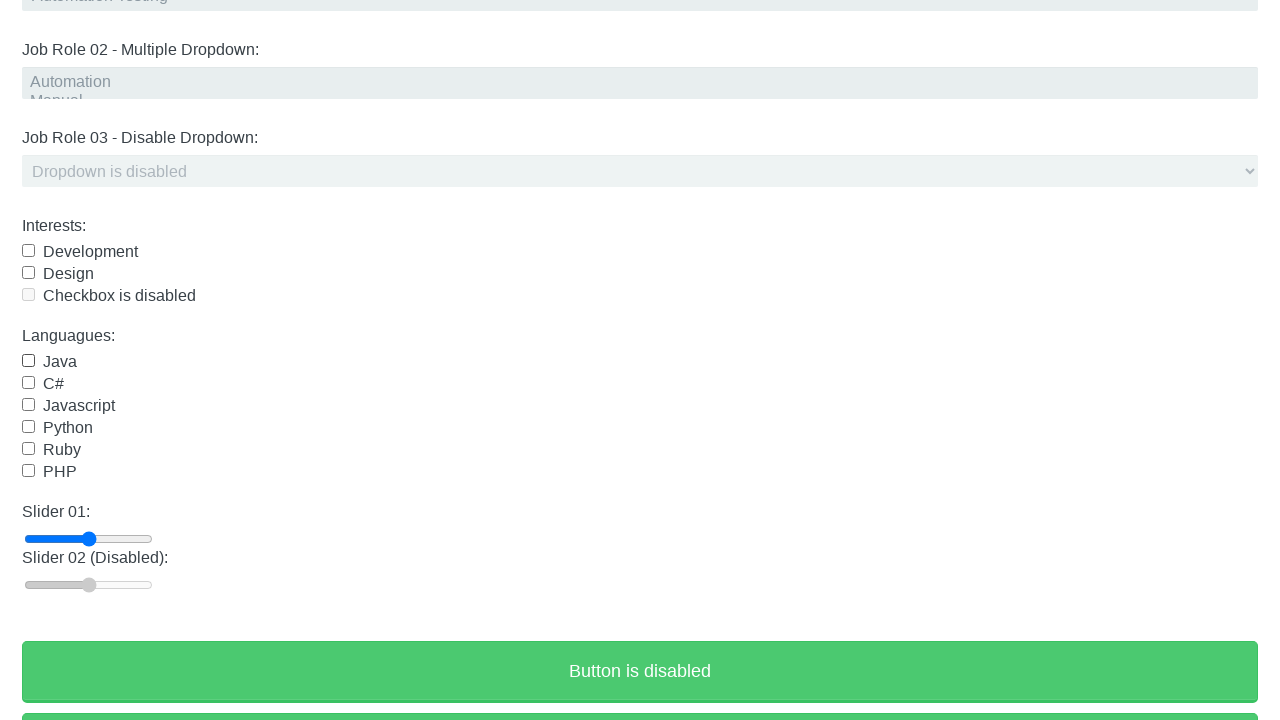

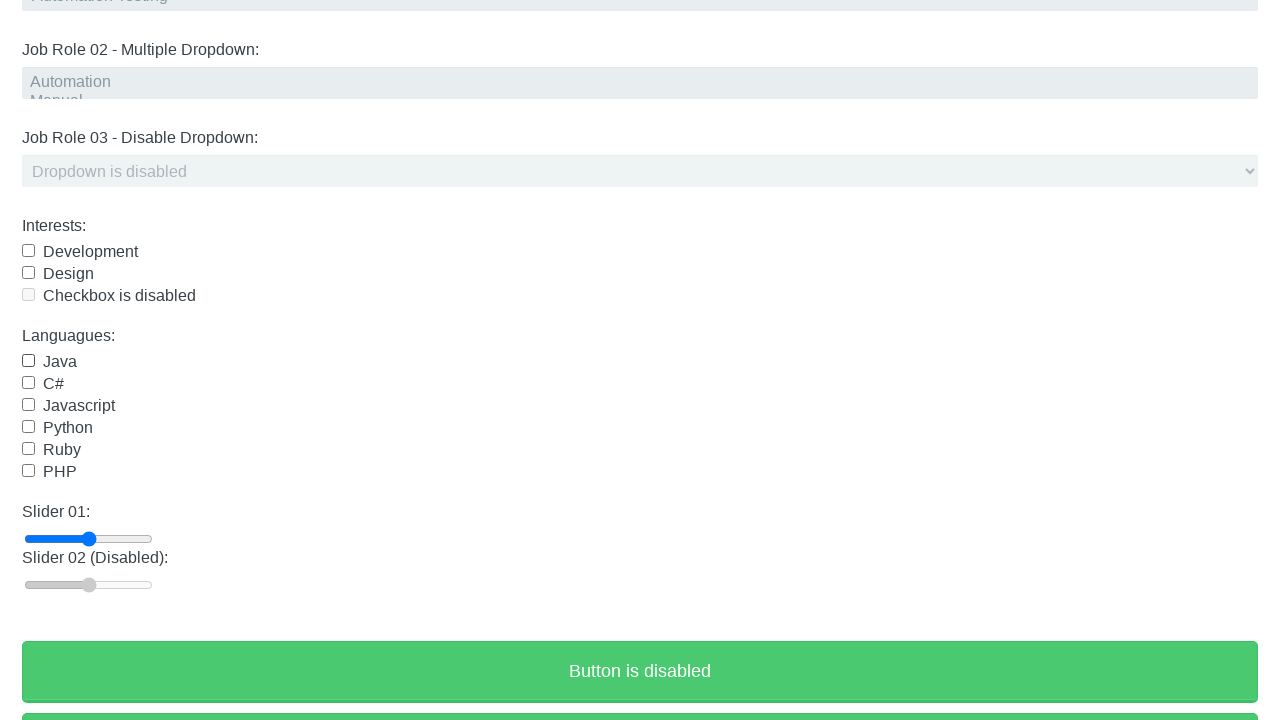